Tests dismissing a JavaScript confirm dialog by clicking the confirm button and canceling the dialog

Starting URL: https://automationfc.github.io/basic-form/index.html

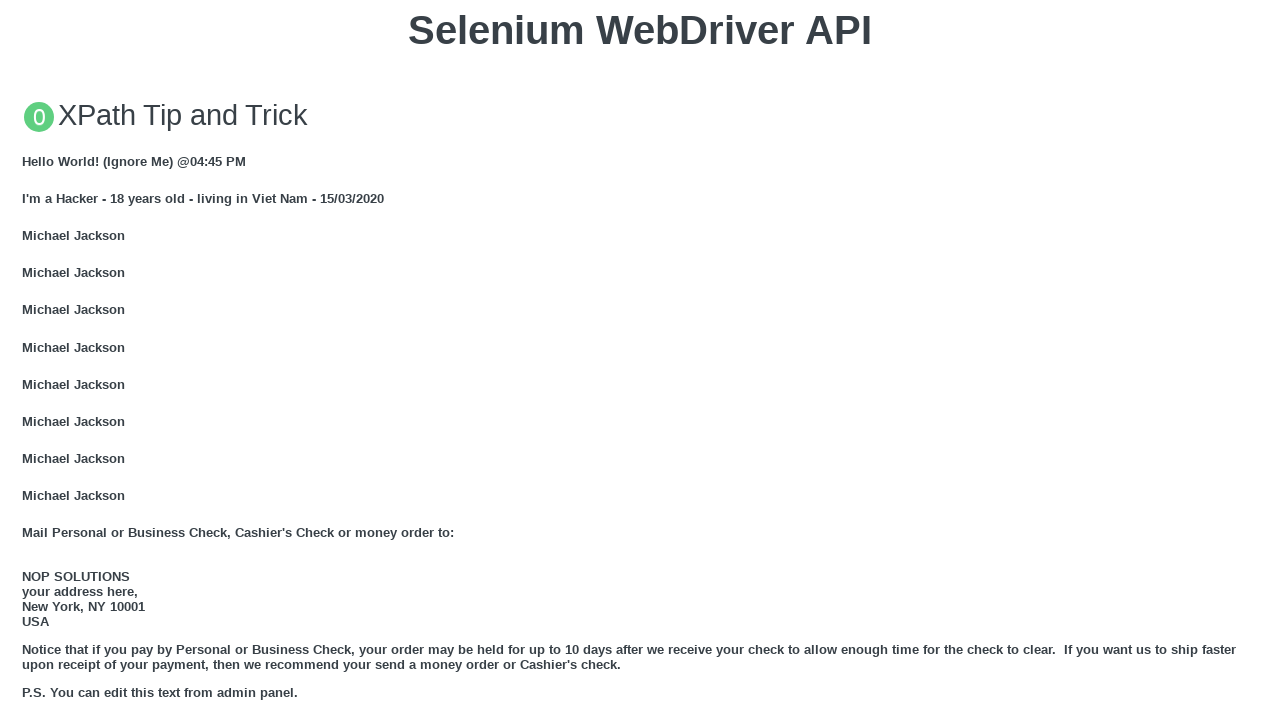

Clicked 'Click for JS Confirm' button to trigger JavaScript confirm dialog at (640, 360) on xpath=//button[text()='Click for JS Confirm']
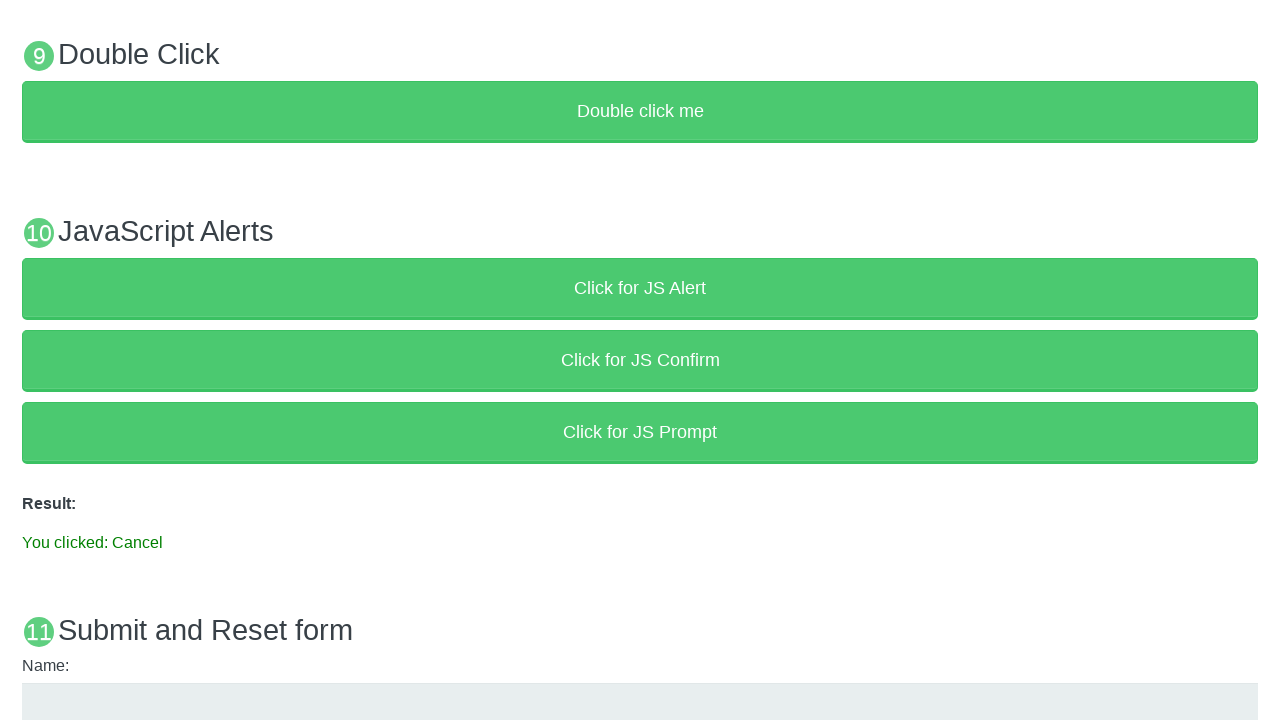

Set up dialog handler to dismiss the confirm dialog
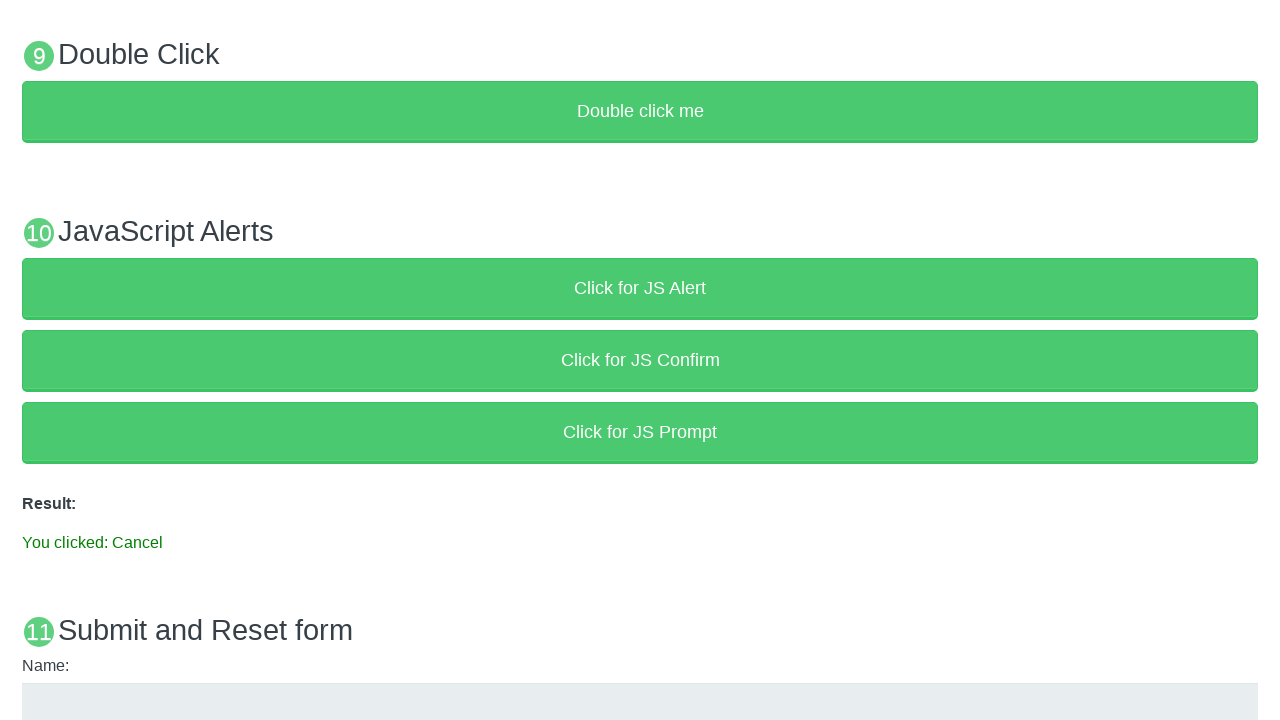

Verified result text shows 'You clicked: Cancel' after dismissing confirm dialog
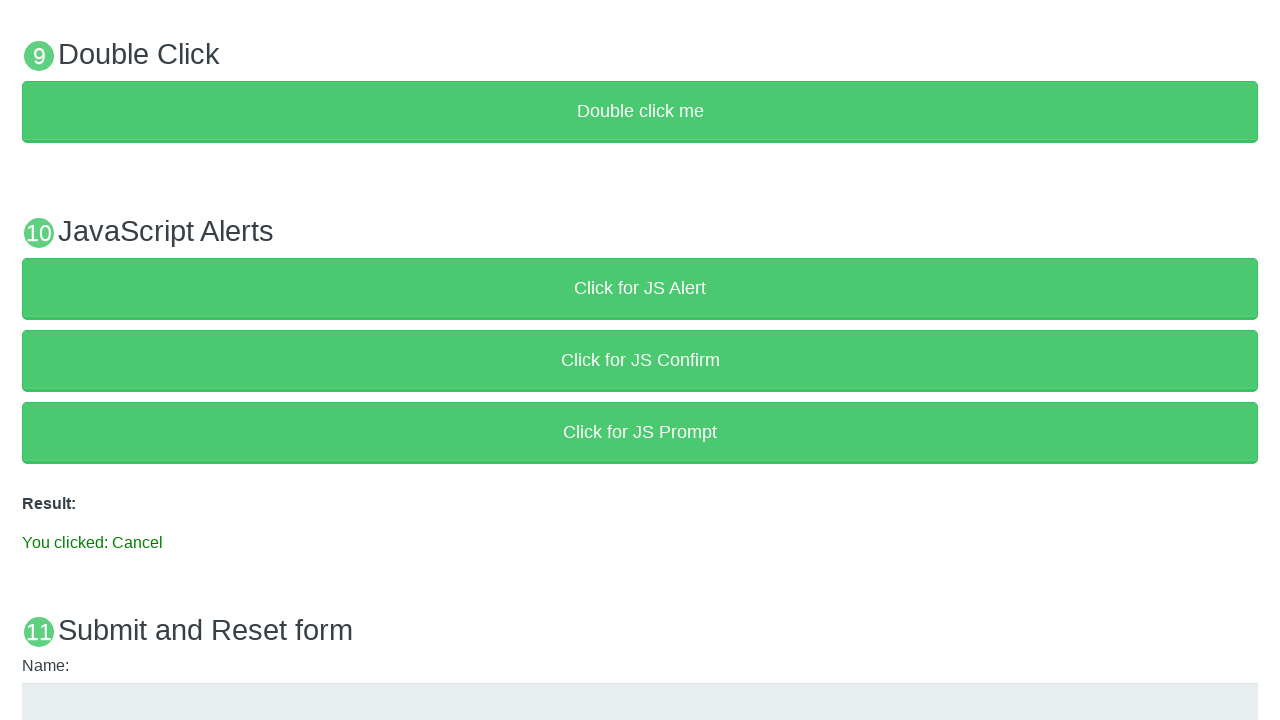

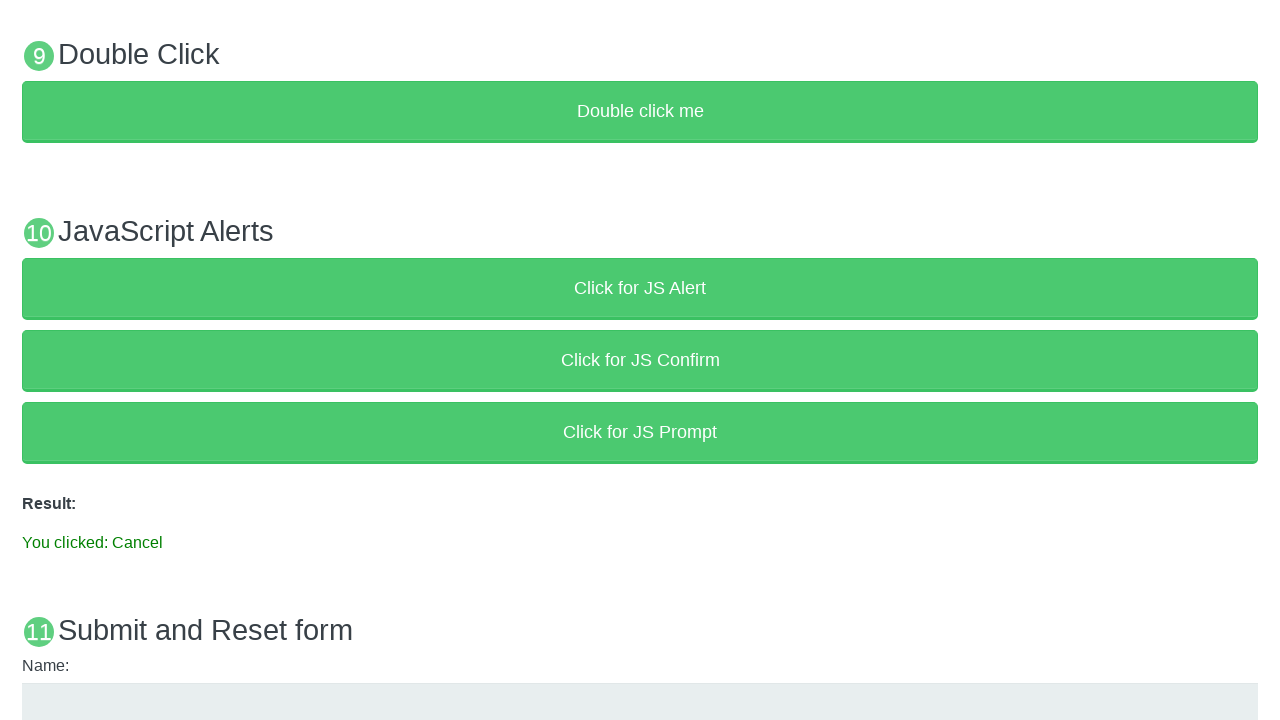